Tests dropdown selection functionality on a registration form by selecting different options from the Skills dropdown

Starting URL: https://demo.automationtesting.in/Register.html

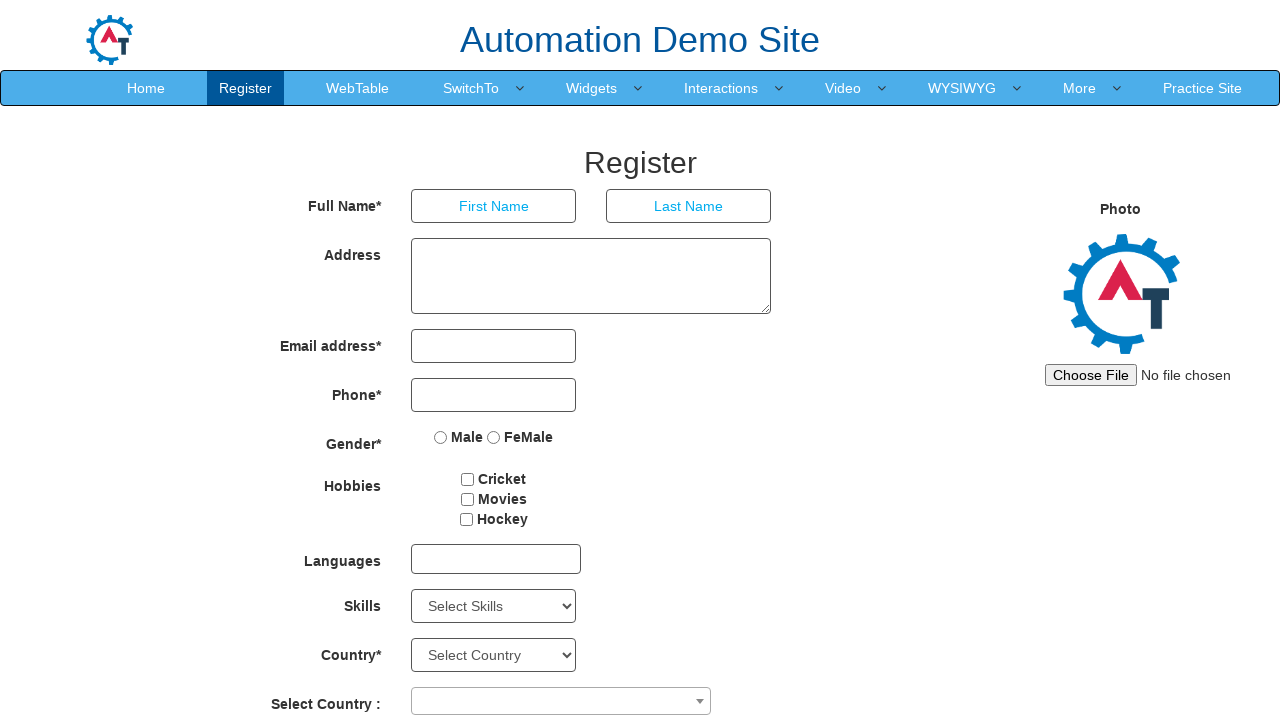

Located the Skills dropdown element
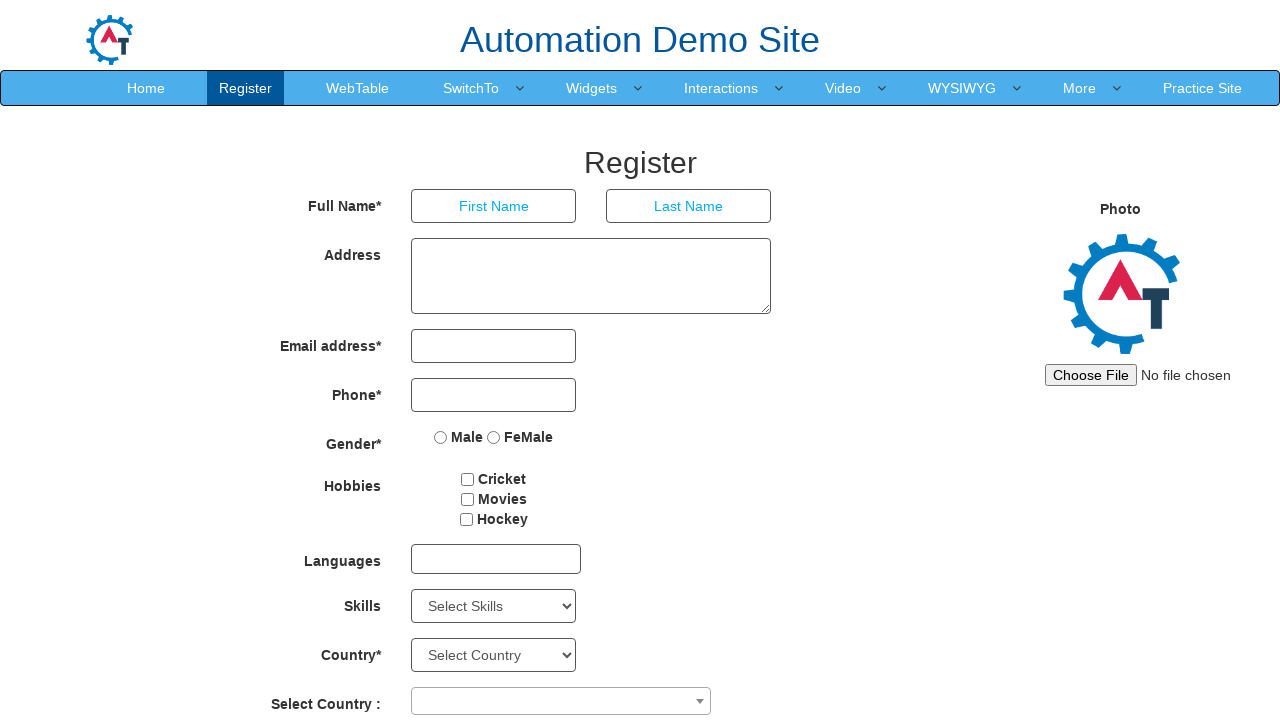

Selected option at index 2 from the Skills dropdown on #Skills
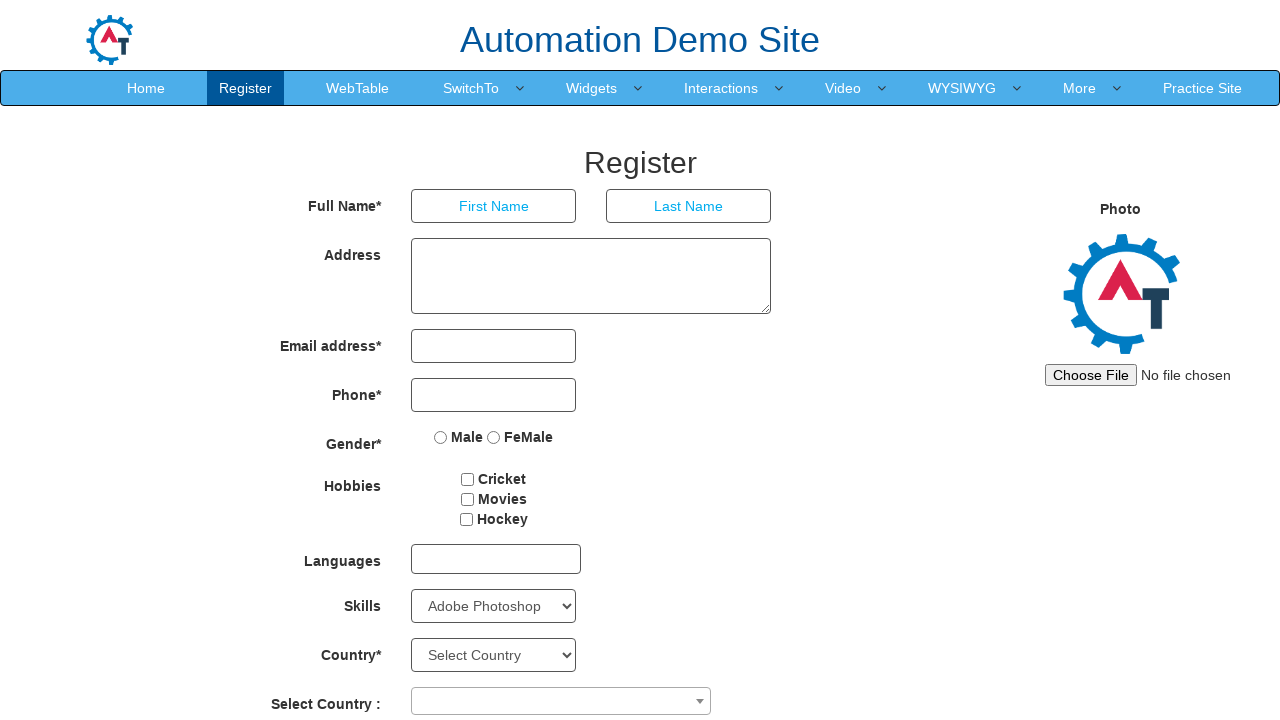

Retrieved selected skill value: Adobe Photoshop
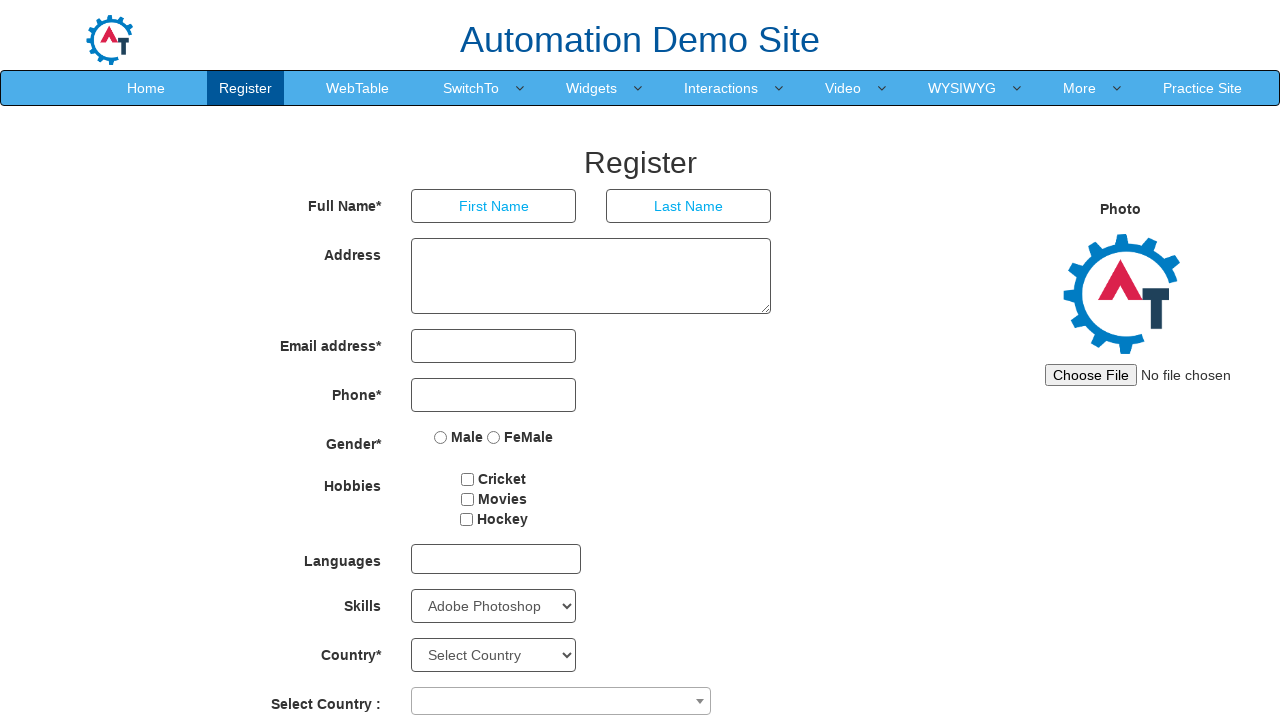

Printed selected skill to console: Adobe Photoshop
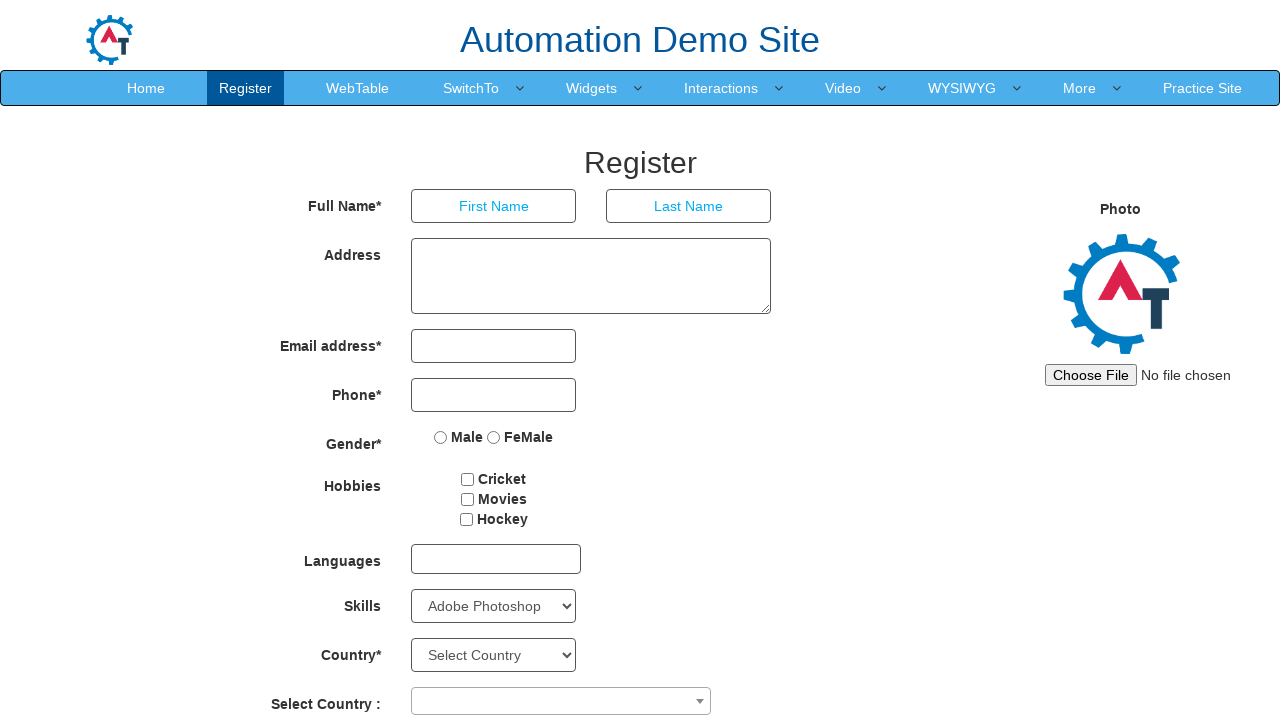

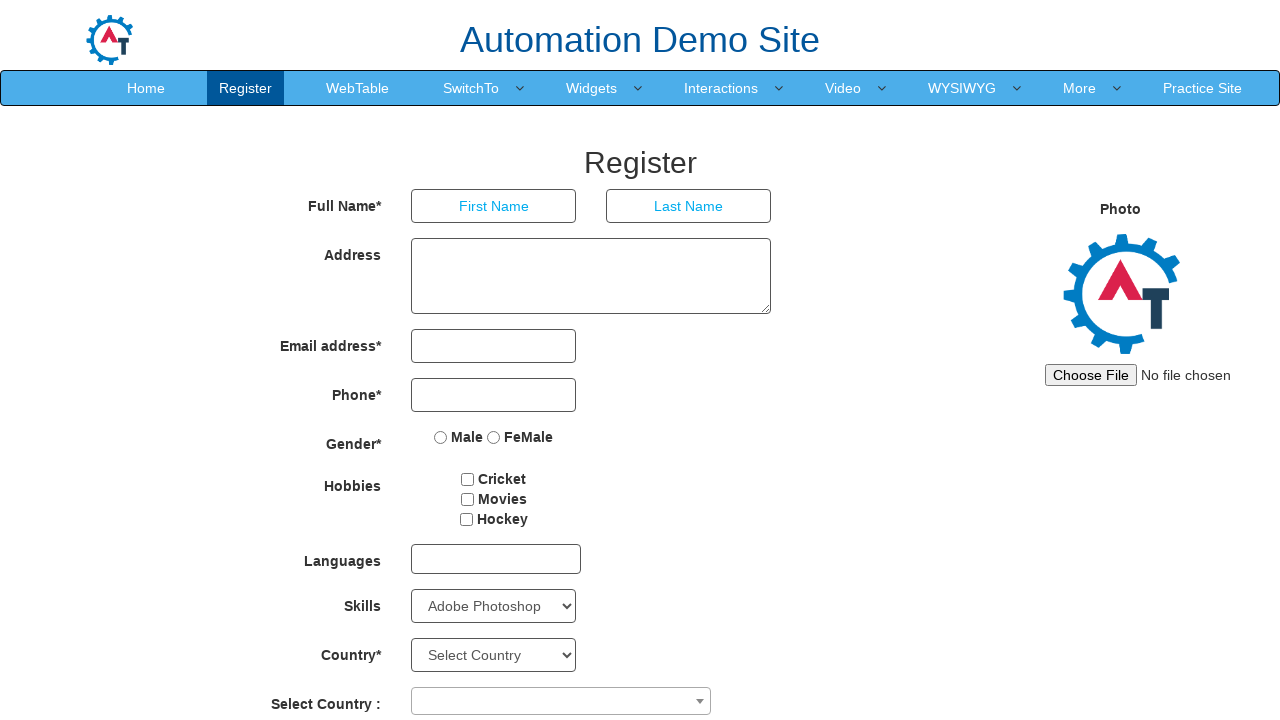